Tests accepting a JavaScript confirmation dialog by clicking the confirm button and automatically accepting the popup

Starting URL: https://rahulshettyacademy.com/AutomationPractice/

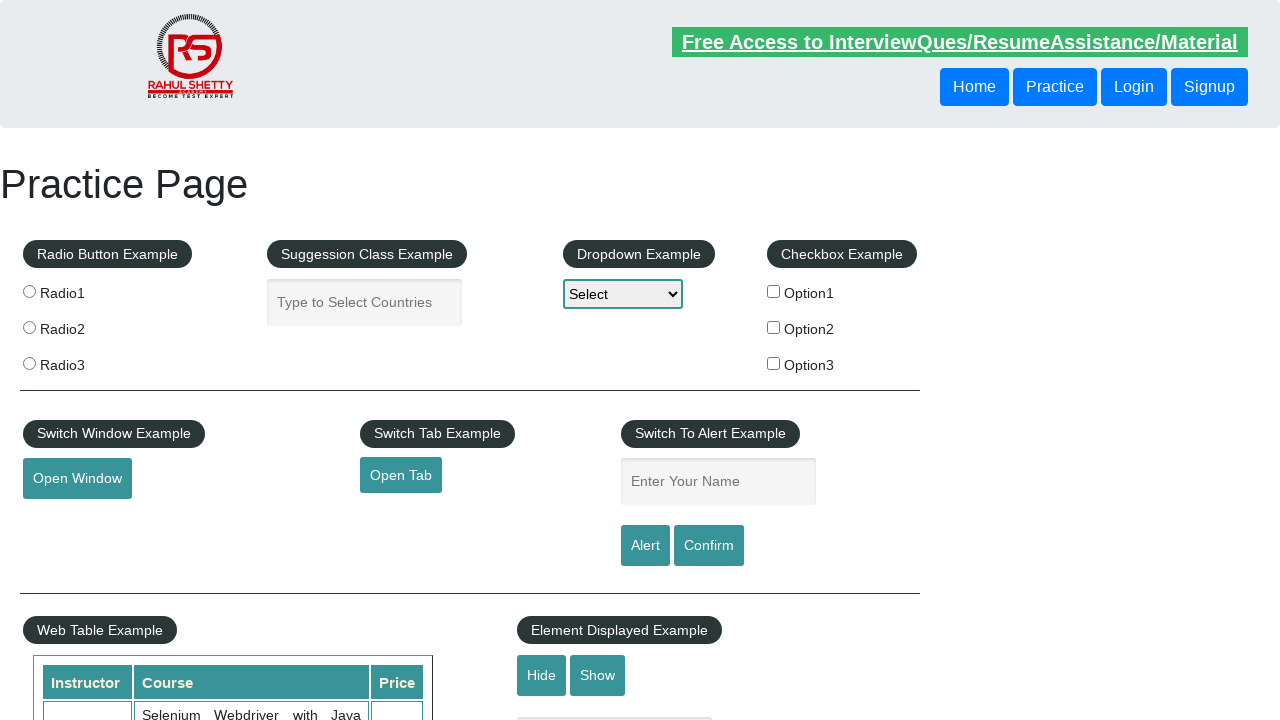

Set up dialog handler to automatically accept all dialogs
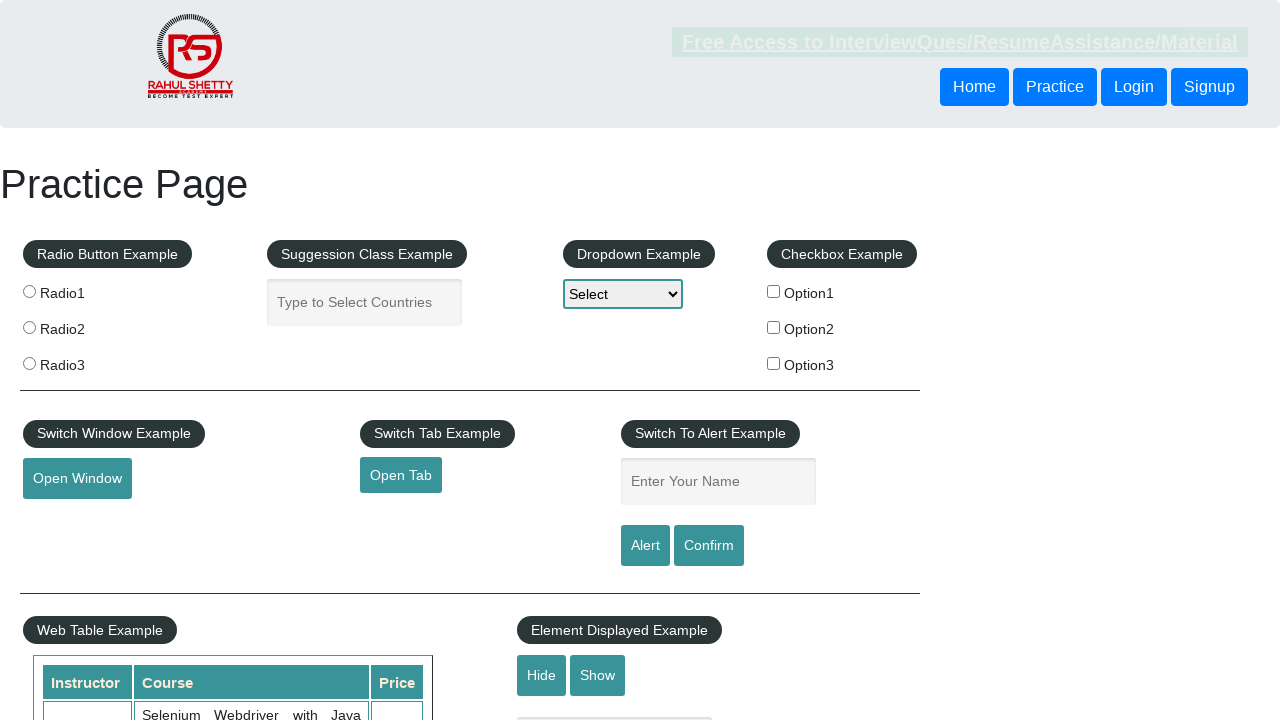

Clicked confirm button to trigger JavaScript confirmation dialog at (709, 546) on #confirmbtn
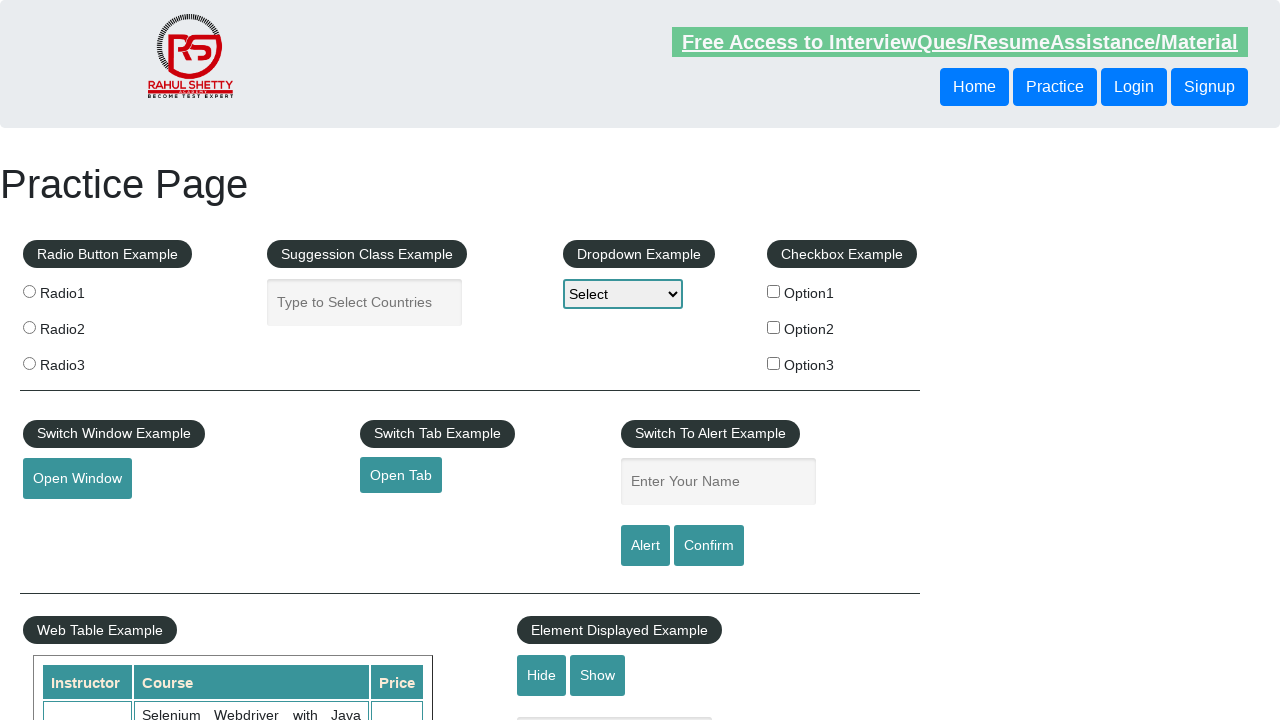

Waited 500ms for dialog to be processed and accepted
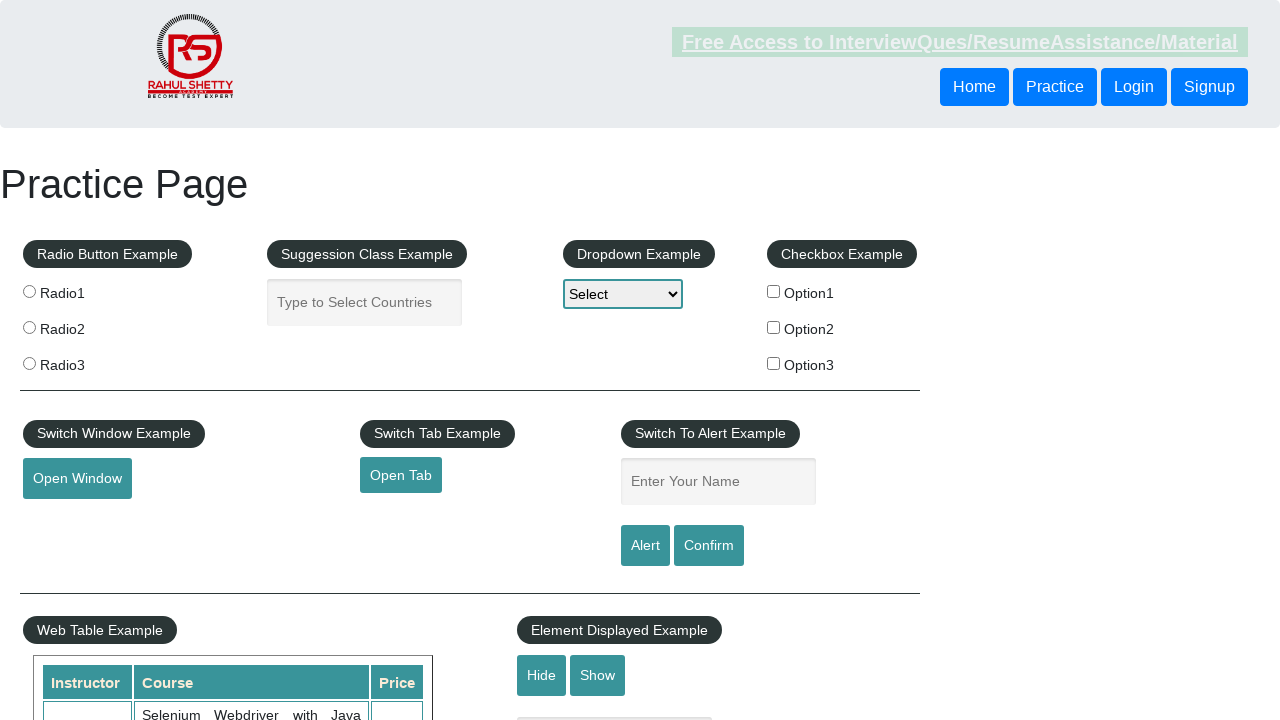

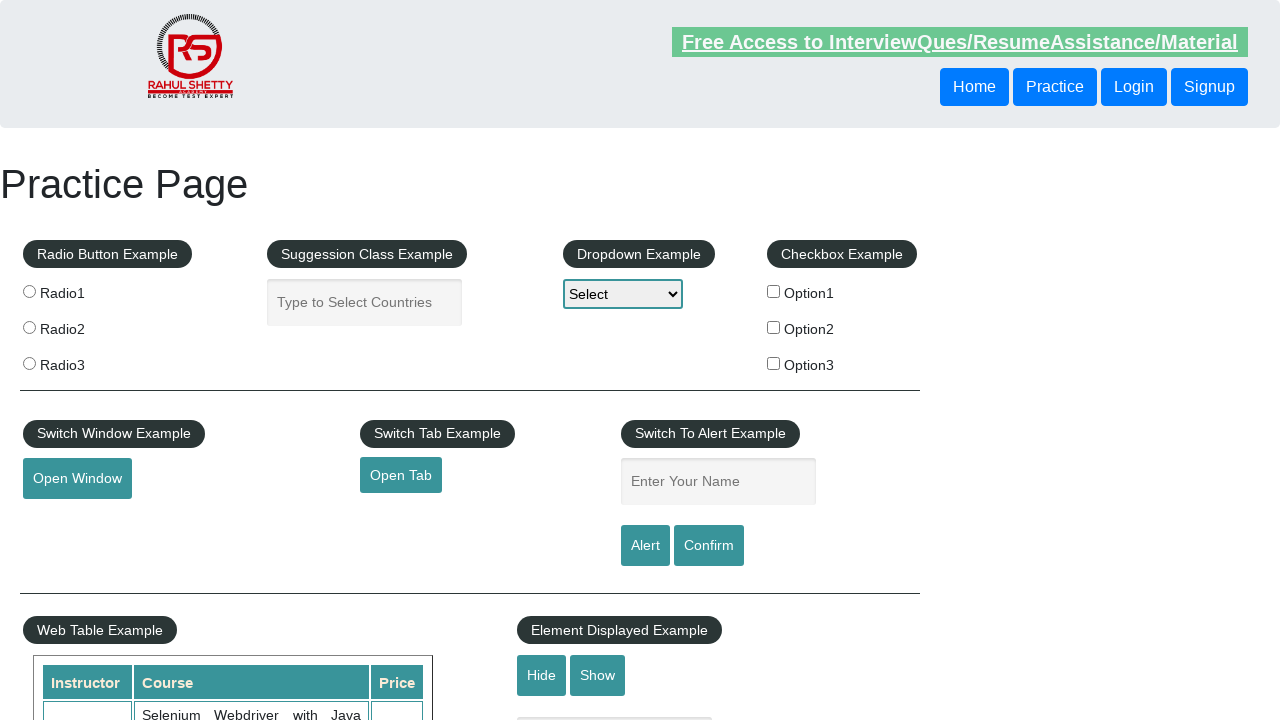